Tests checkbox selection by selecting multiple checkboxes

Starting URL: https://testautomationpractice.blogspot.com/

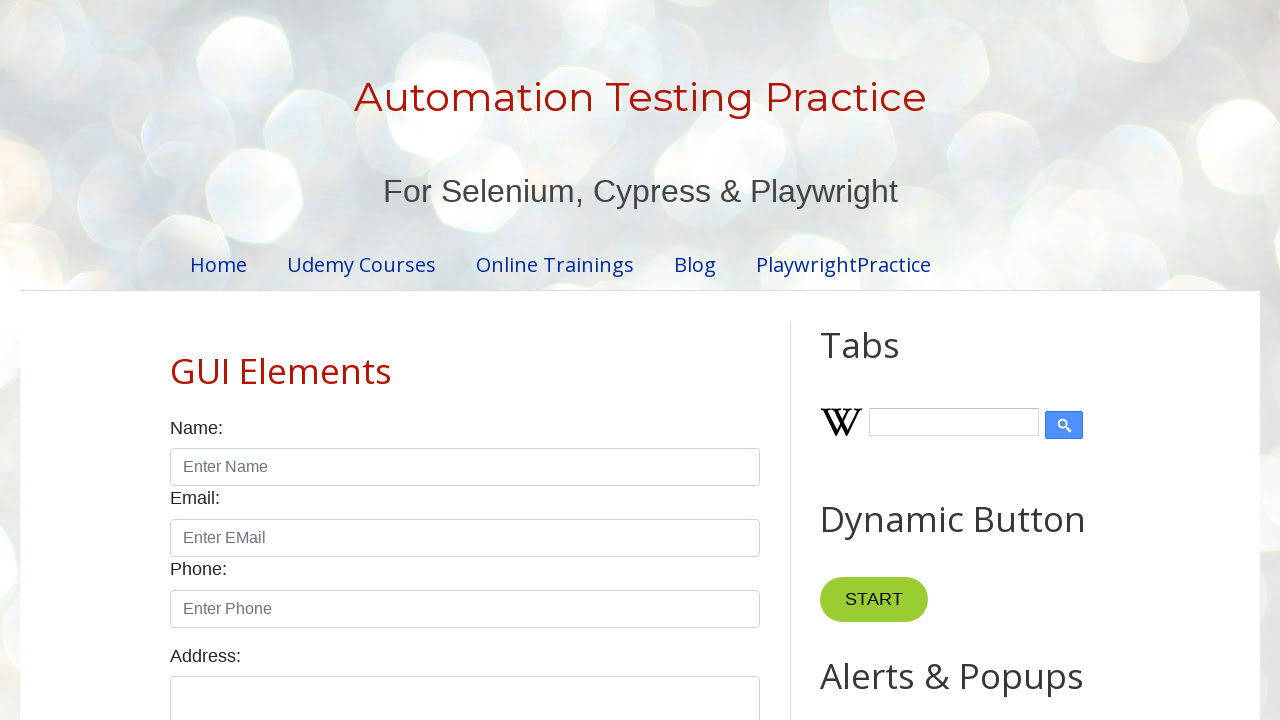

Selected Sunday checkbox at (176, 360) on #sunday
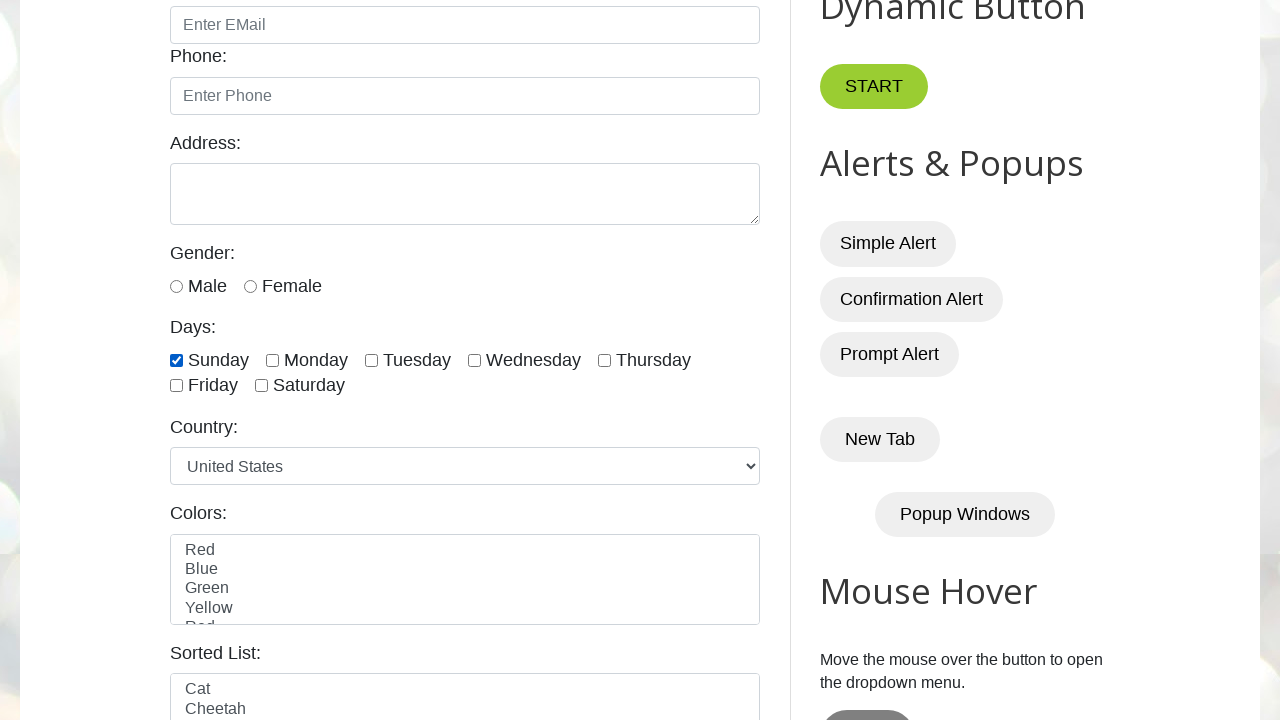

Selected Monday checkbox at (272, 360) on #monday
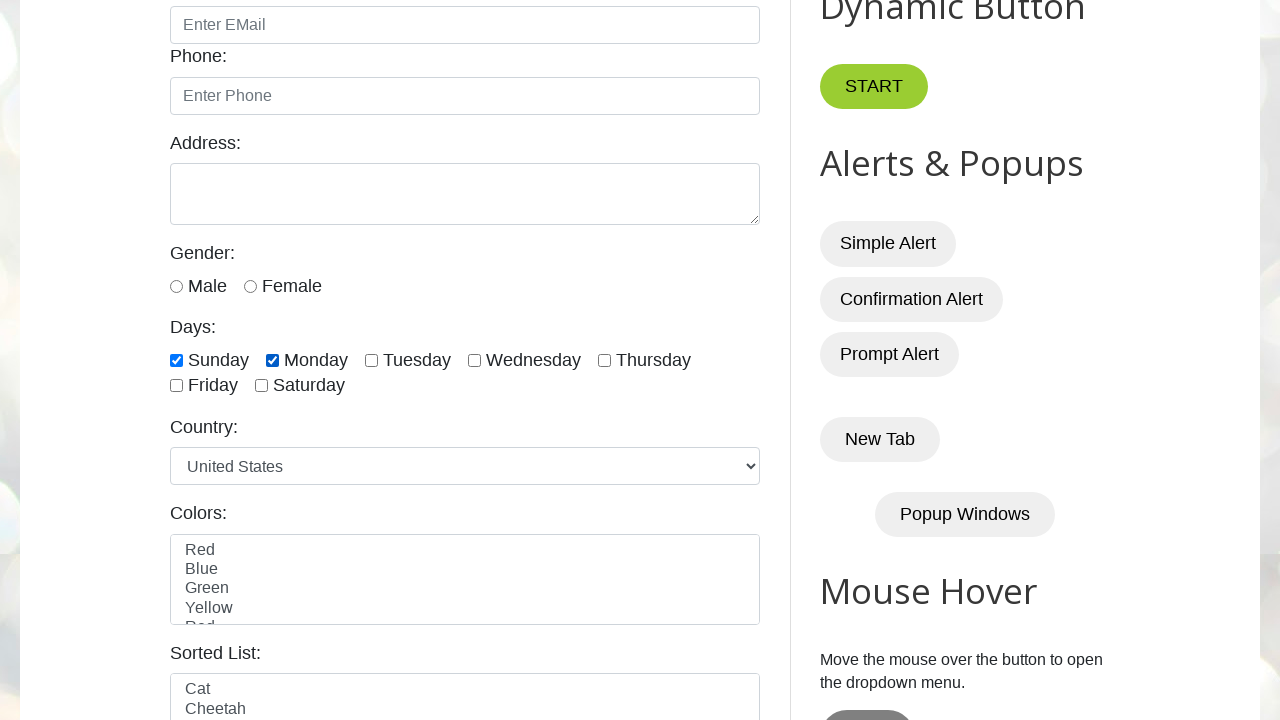

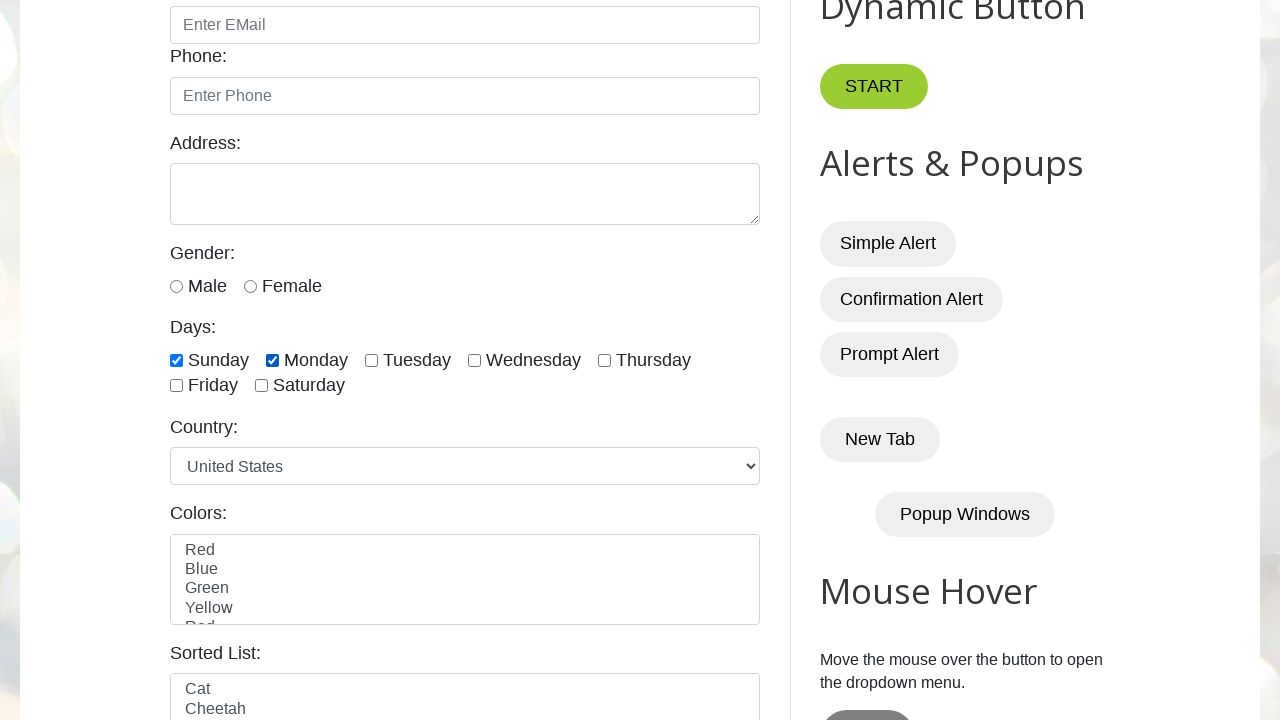